Tests keyboard key press functionality by sending space and left arrow keys to an element and verifying the displayed result text shows the correct key was pressed.

Starting URL: http://the-internet.herokuapp.com/key_presses

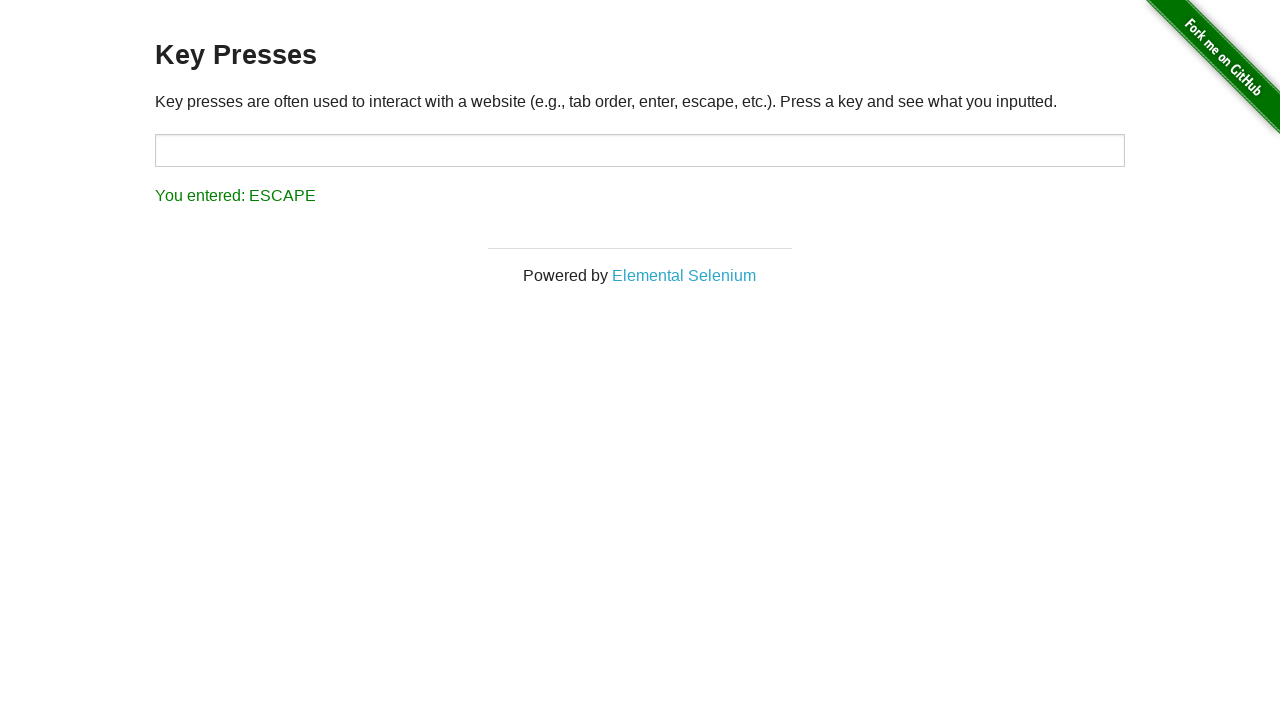

Pressed Space key on target element on #target
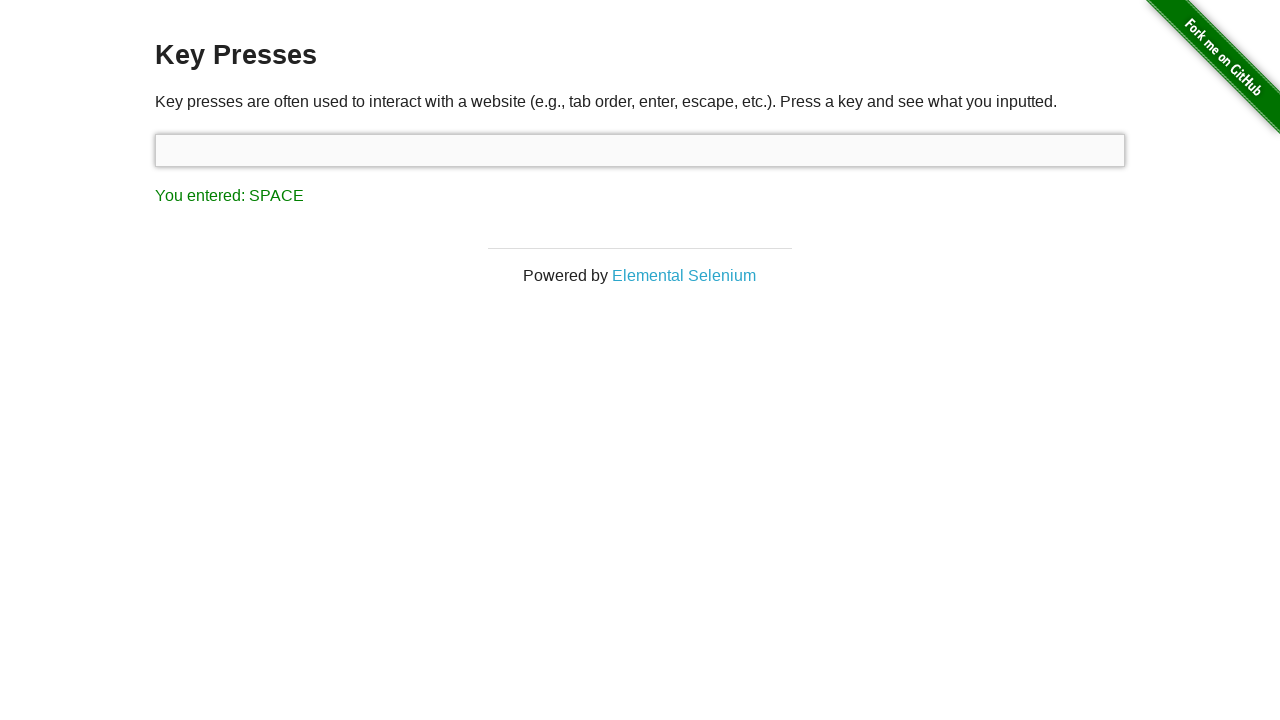

Retrieved result text after Space key press
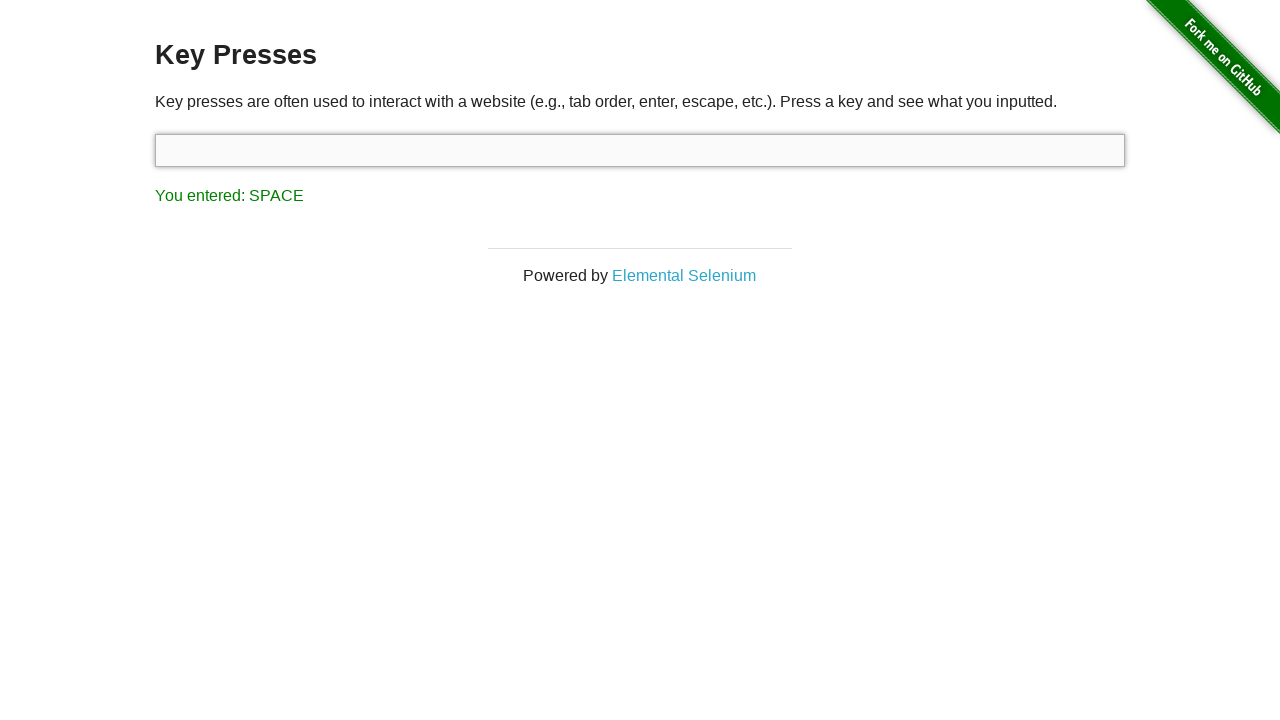

Verified result text shows 'You entered: SPACE'
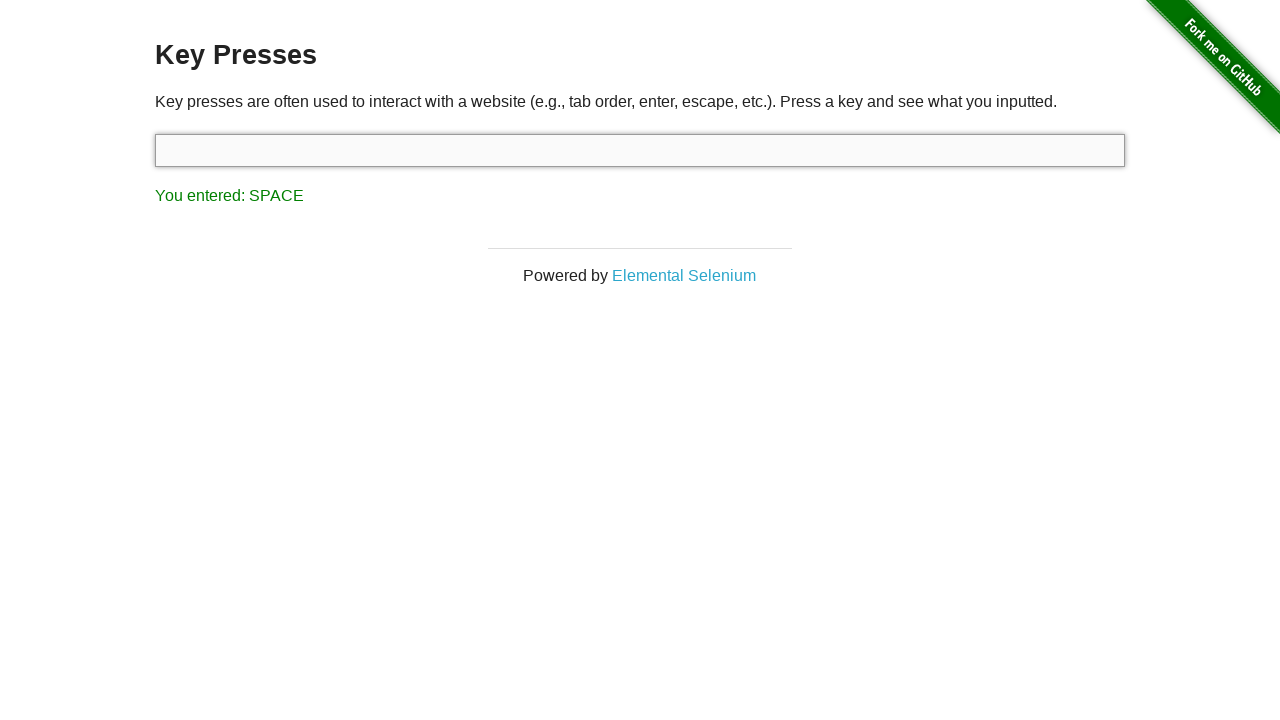

Pressed Left Arrow key on focused element
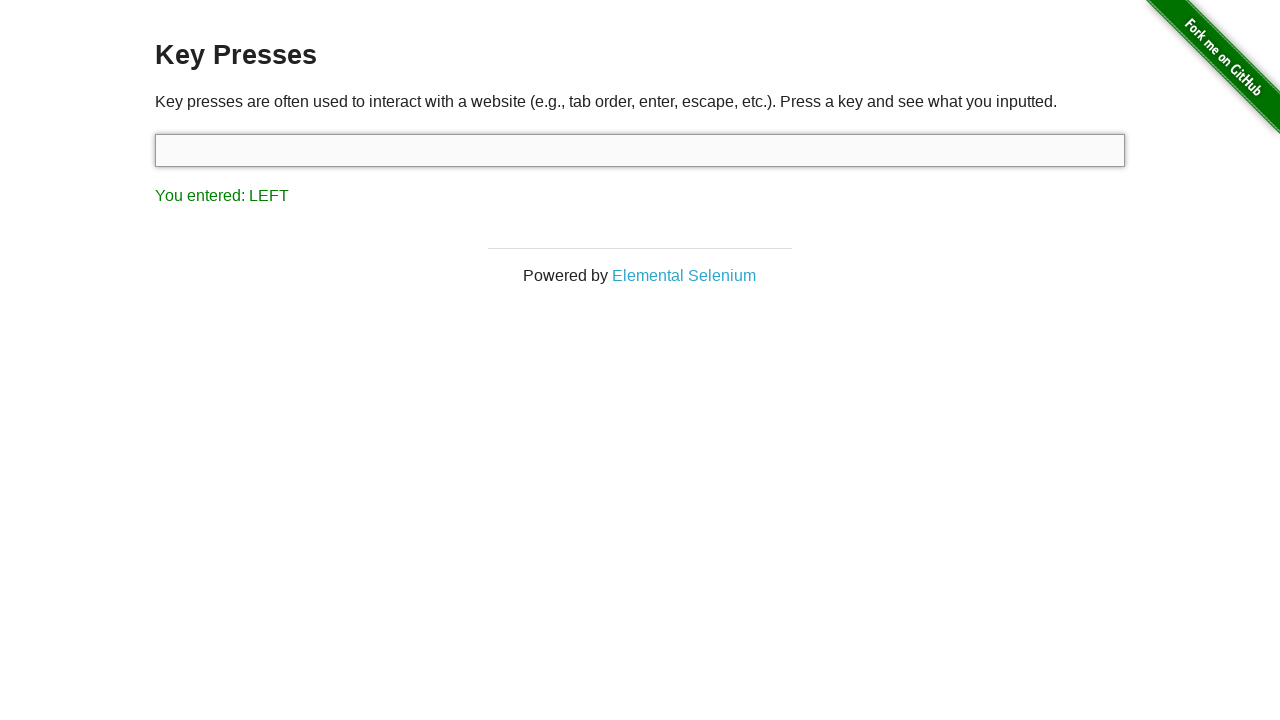

Retrieved result text after Left Arrow key press
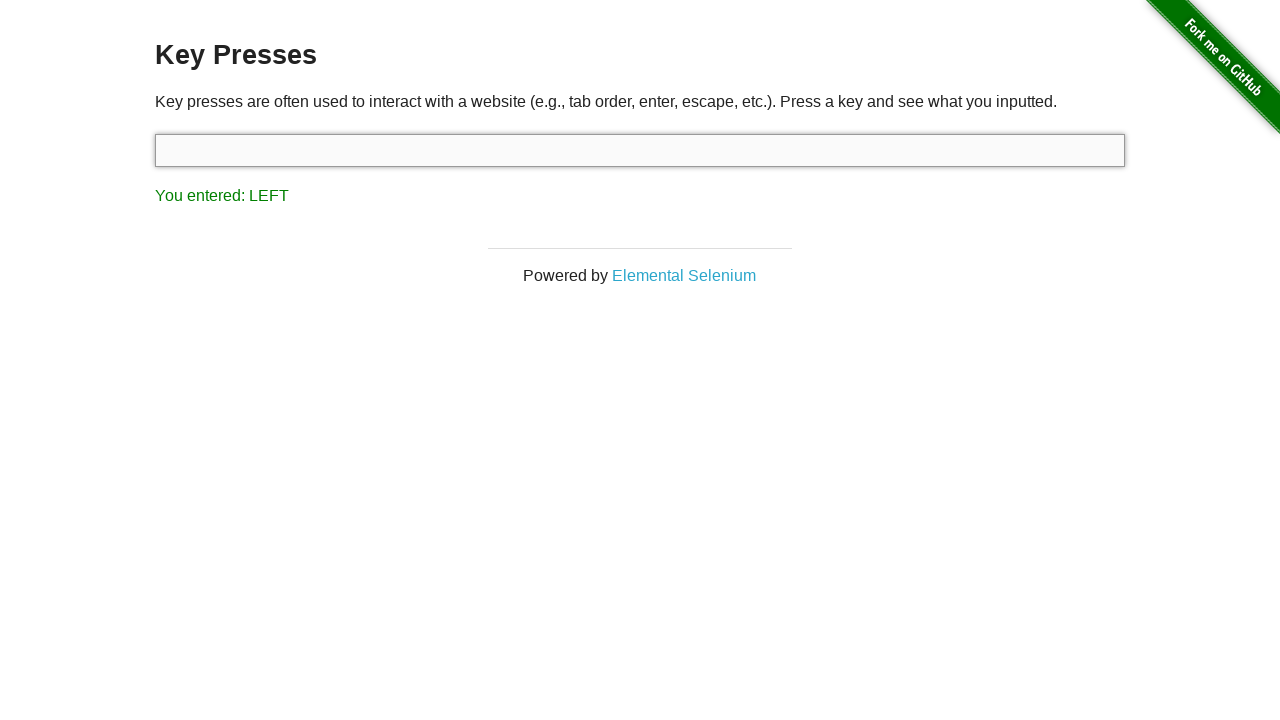

Verified result text shows 'You entered: LEFT'
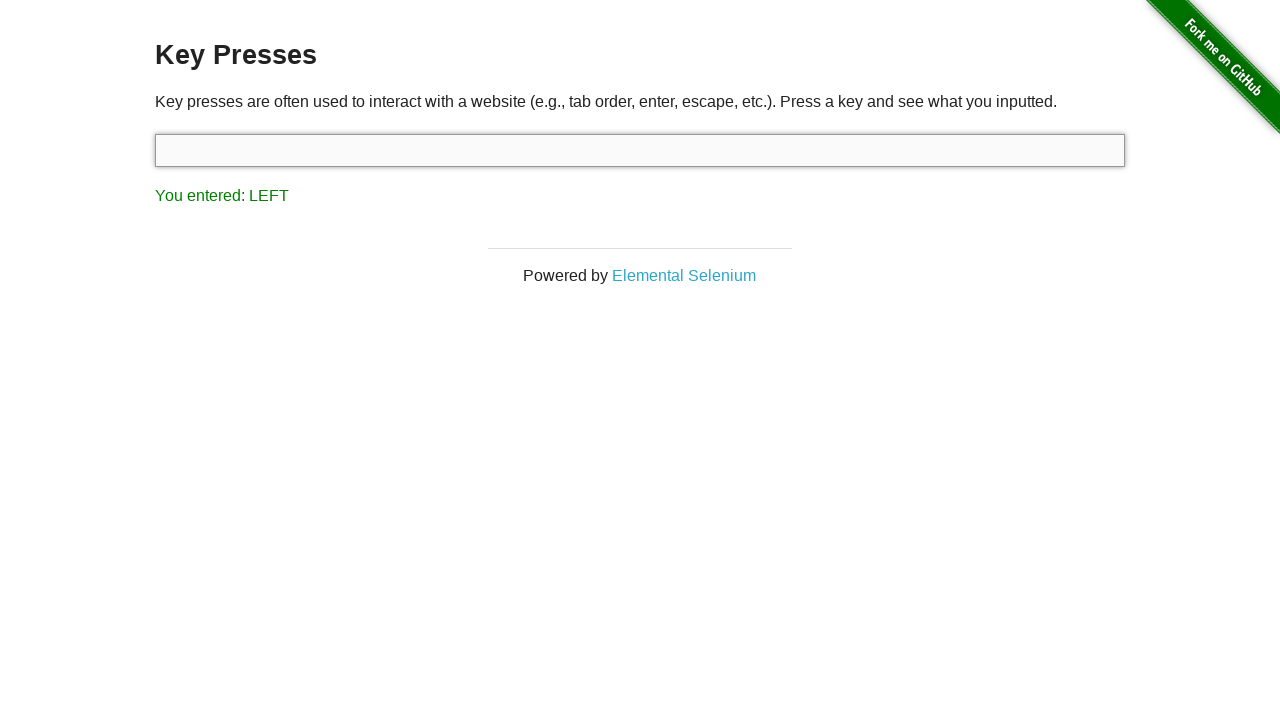

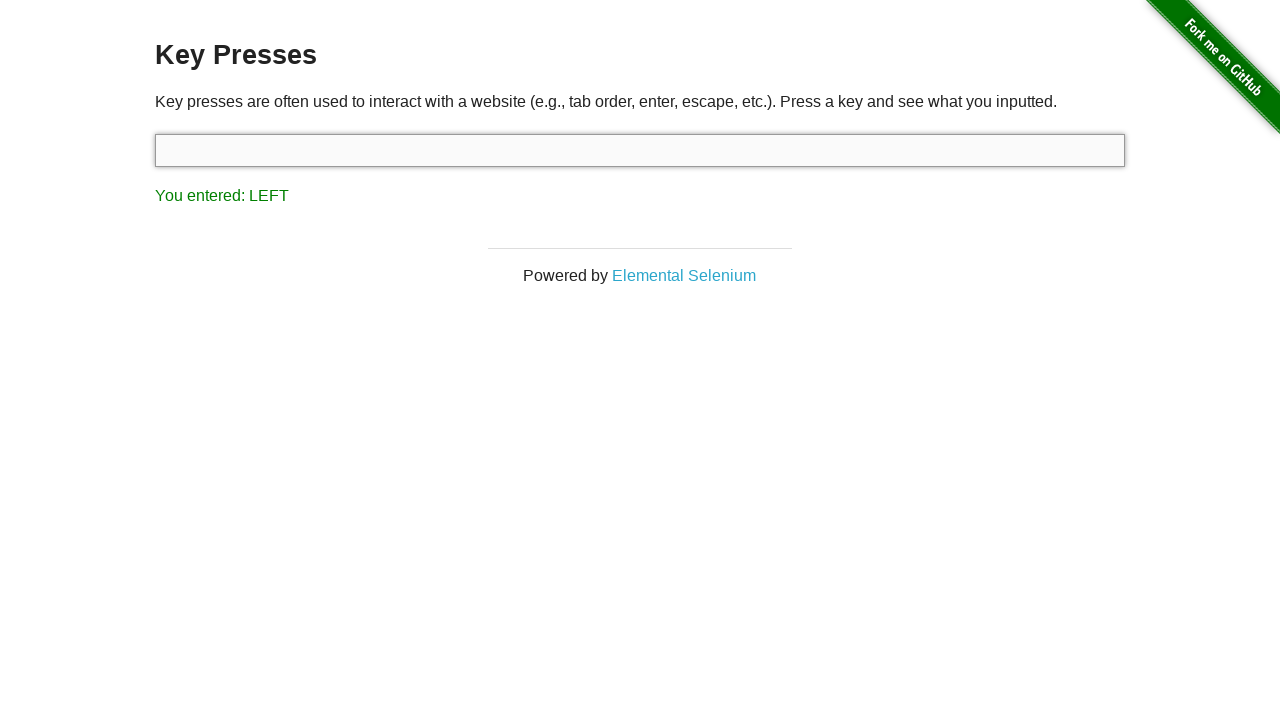